Tests navigation on Playwright docs site by clicking "Get started", then clicking the navbar dropdown and selecting the fourth menu item.

Starting URL: https://playwright.dev

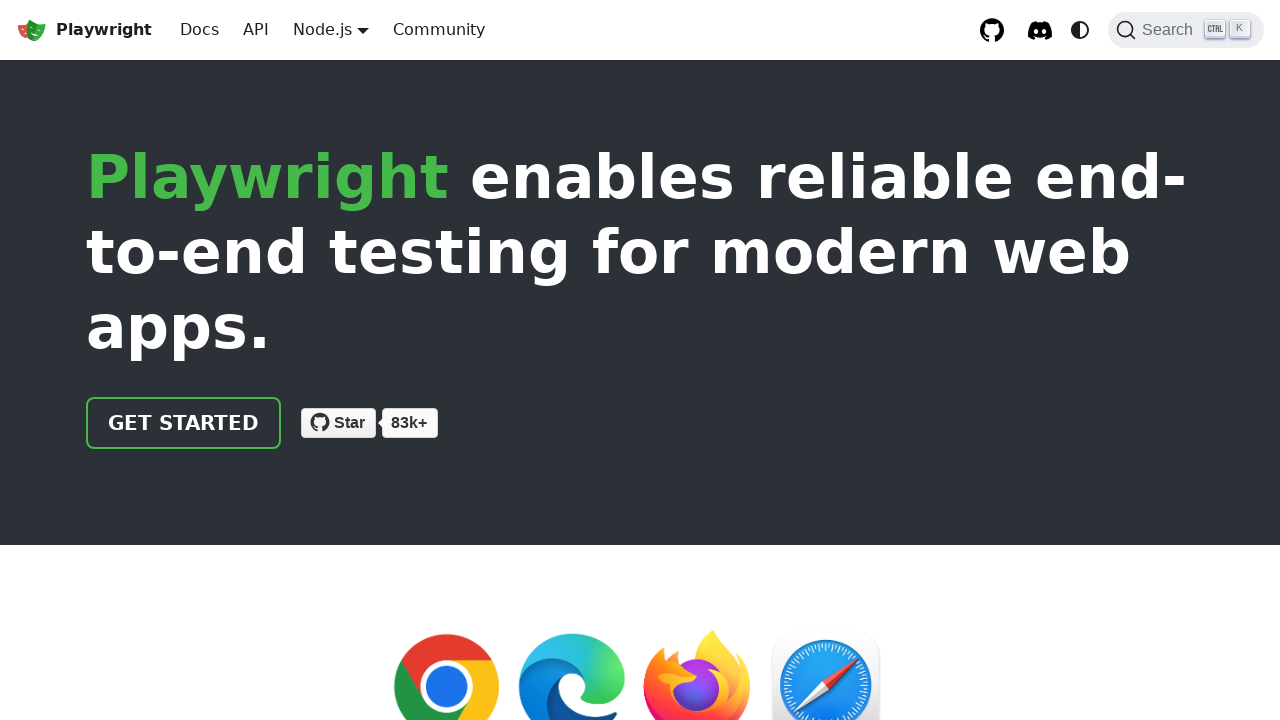

Clicked 'Get started' link on Playwright docs homepage at (184, 423) on internal:role=link[name="Get started"i]
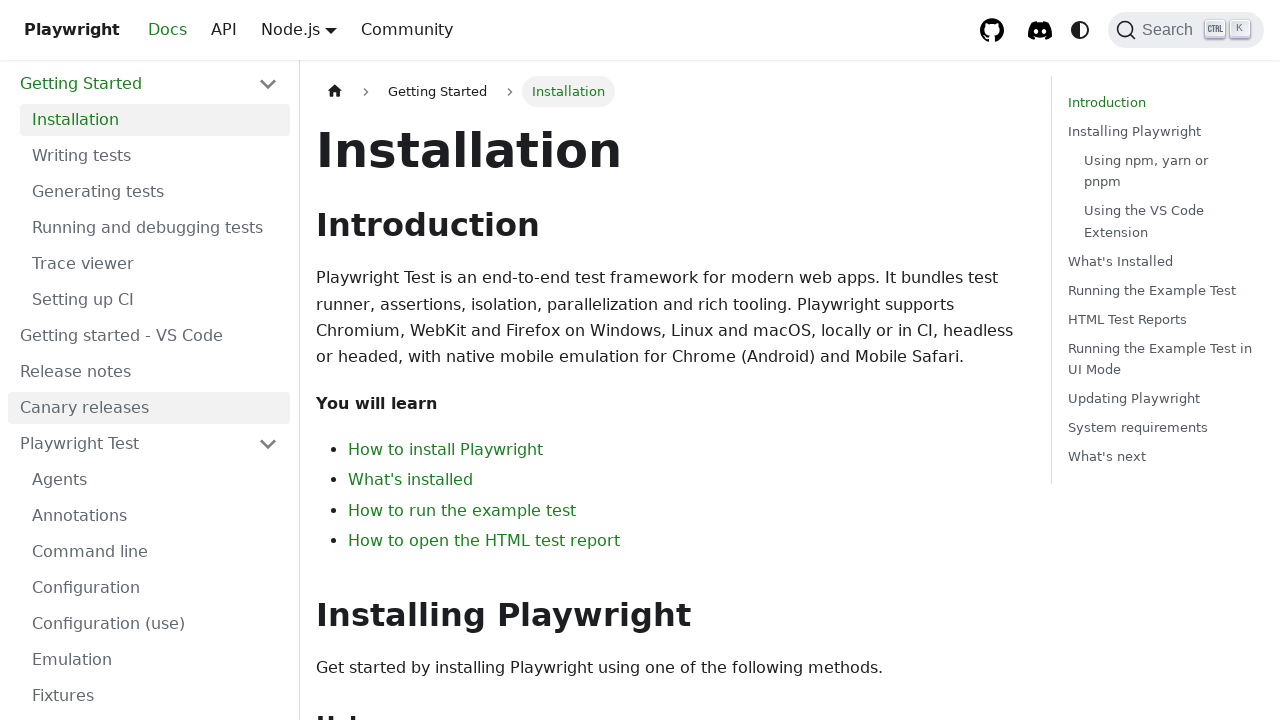

Navigated to intro page and URL loaded
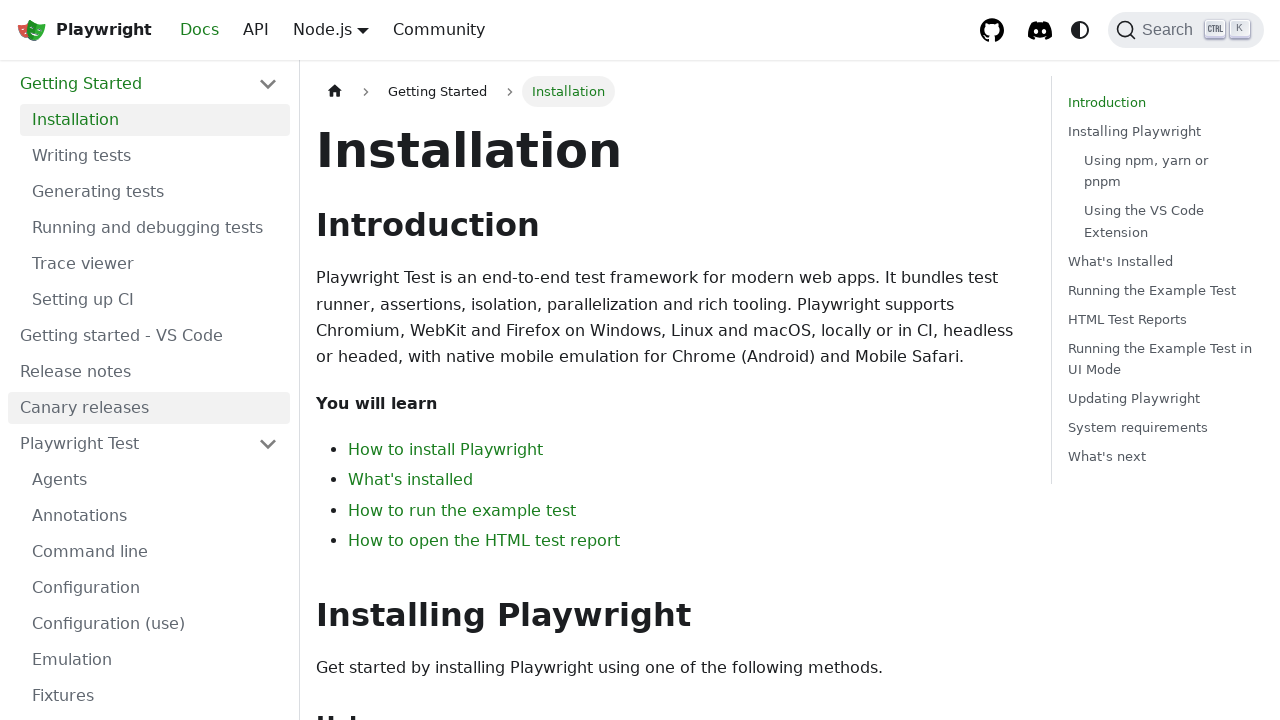

Clicked navbar link to open dropdown menu at (322, 29) on xpath=//*[@class='navbar__link']
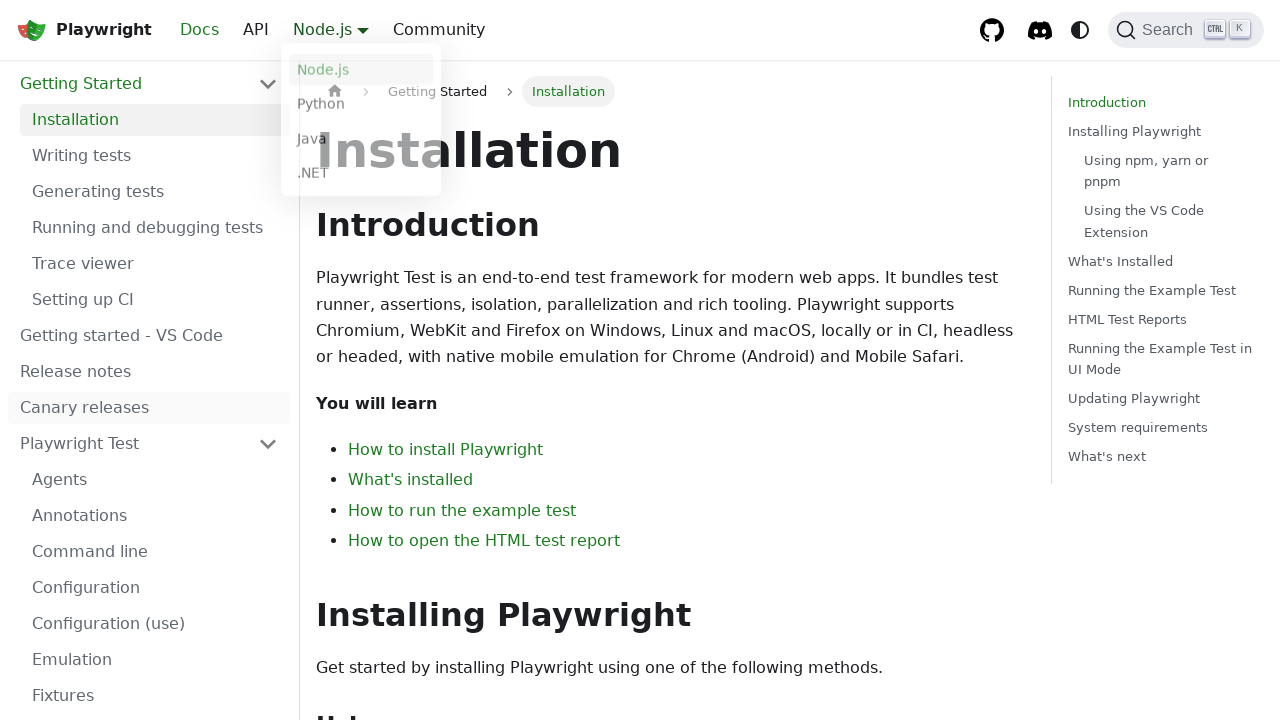

Selected fourth item from dropdown menu at (361, 177) on xpath=//*[@class='dropdown__menu']//li >> nth=3
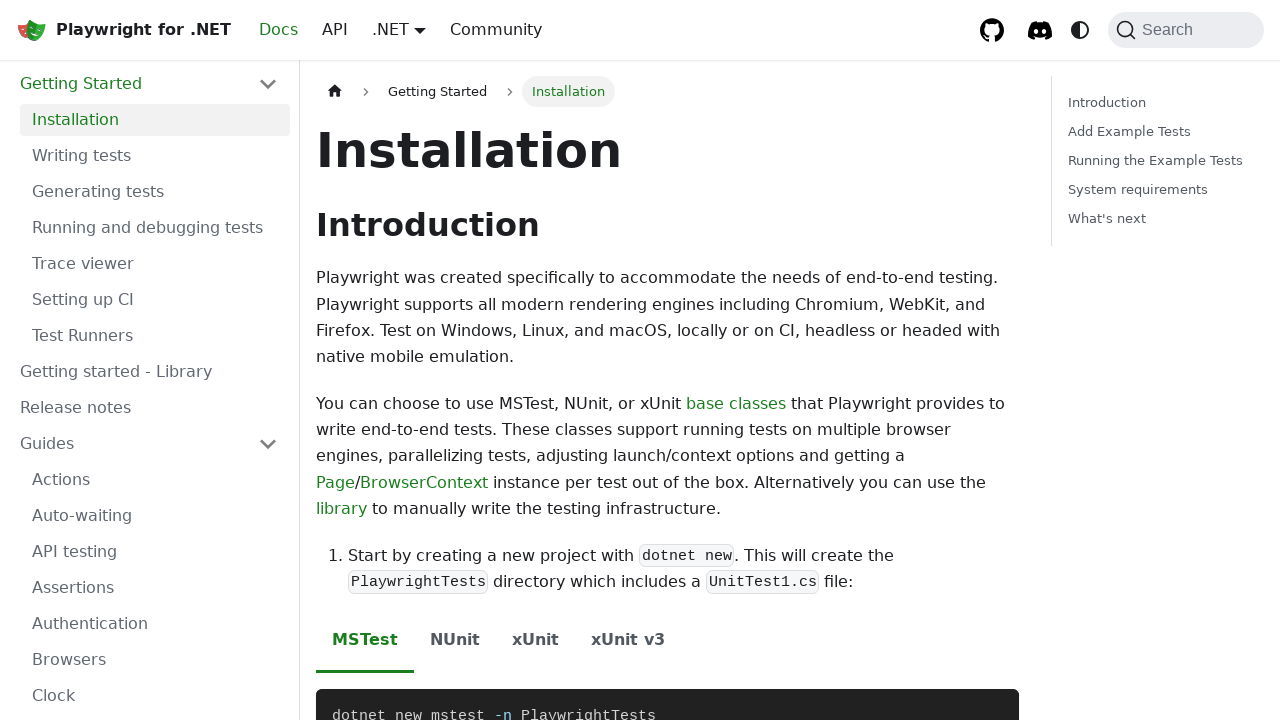

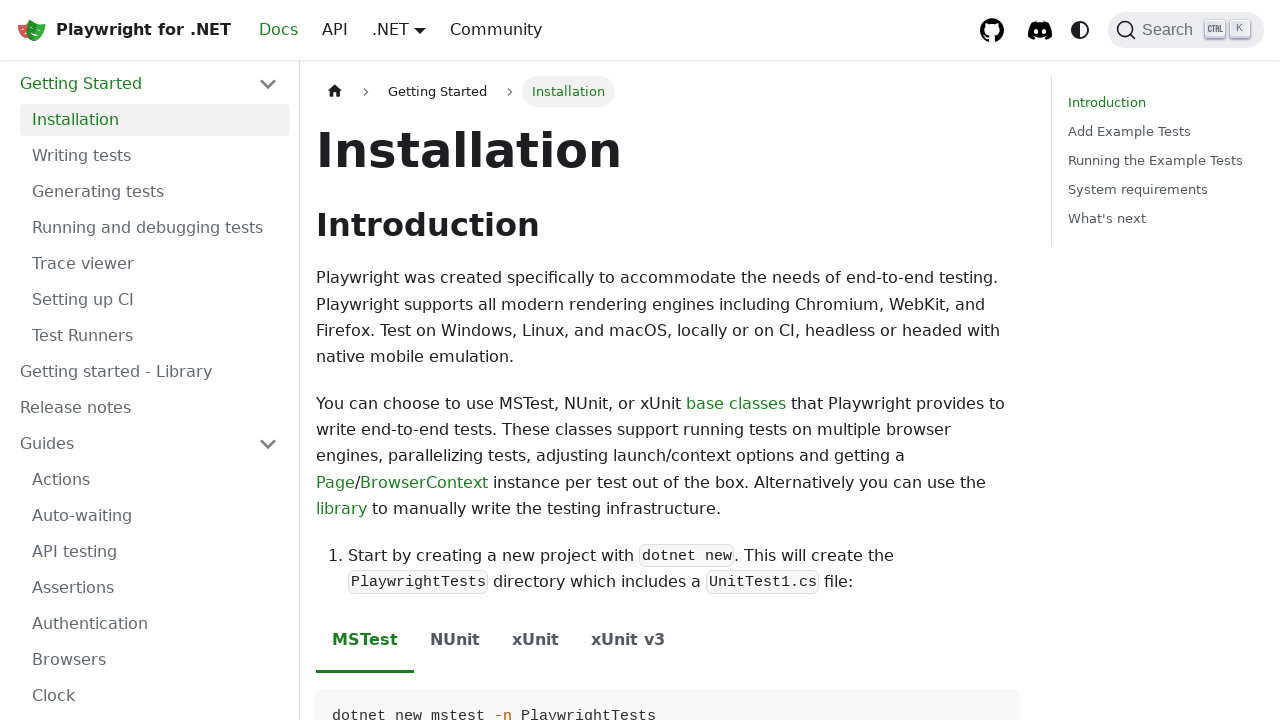